Tests the filter/search functionality on an offers page by entering "Rice" into the search field and verifying that the filtered results display correctly.

Starting URL: https://rahulshettyacademy.com/seleniumPractise/#/offers

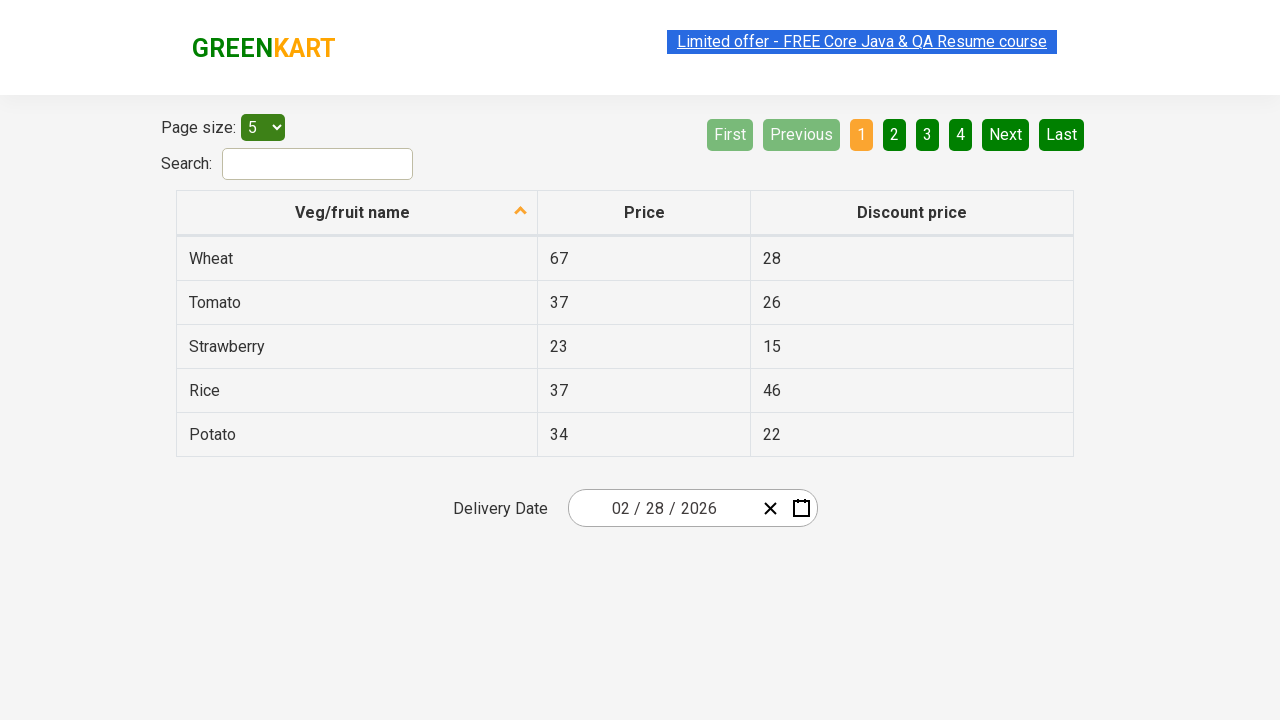

Filled search field with 'Rice' on #search-field
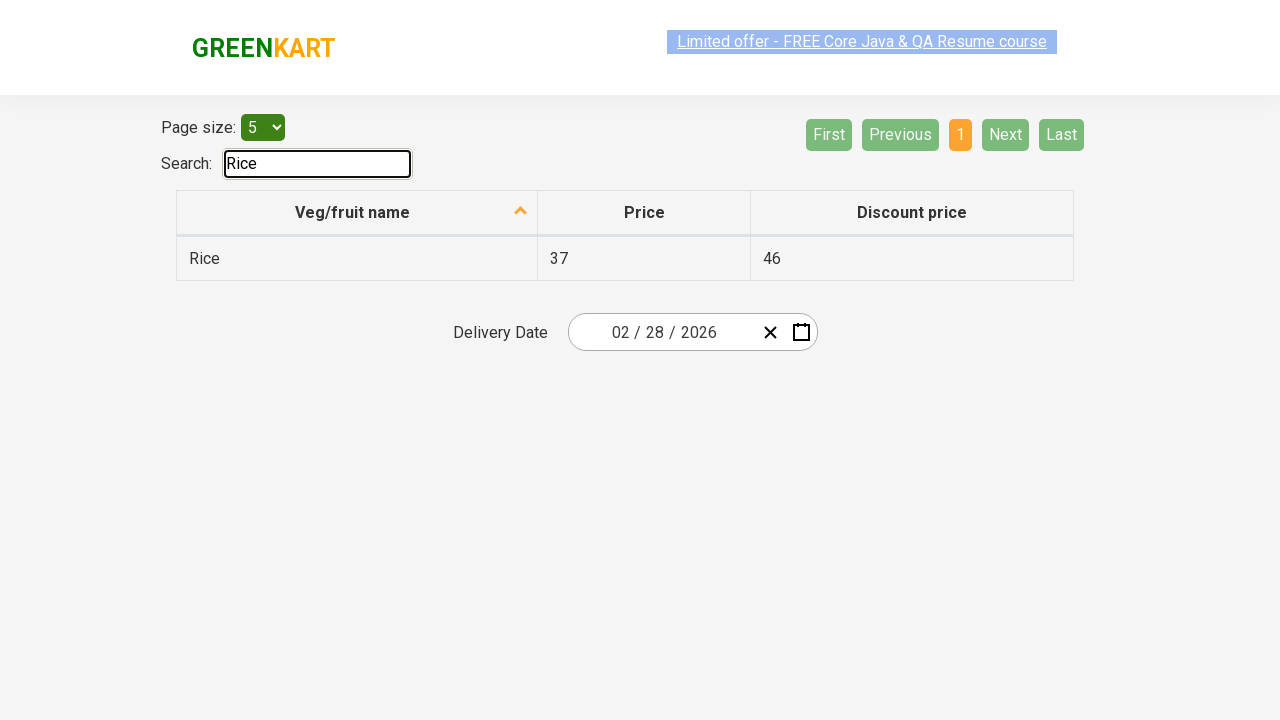

Waited 500ms for filter to apply
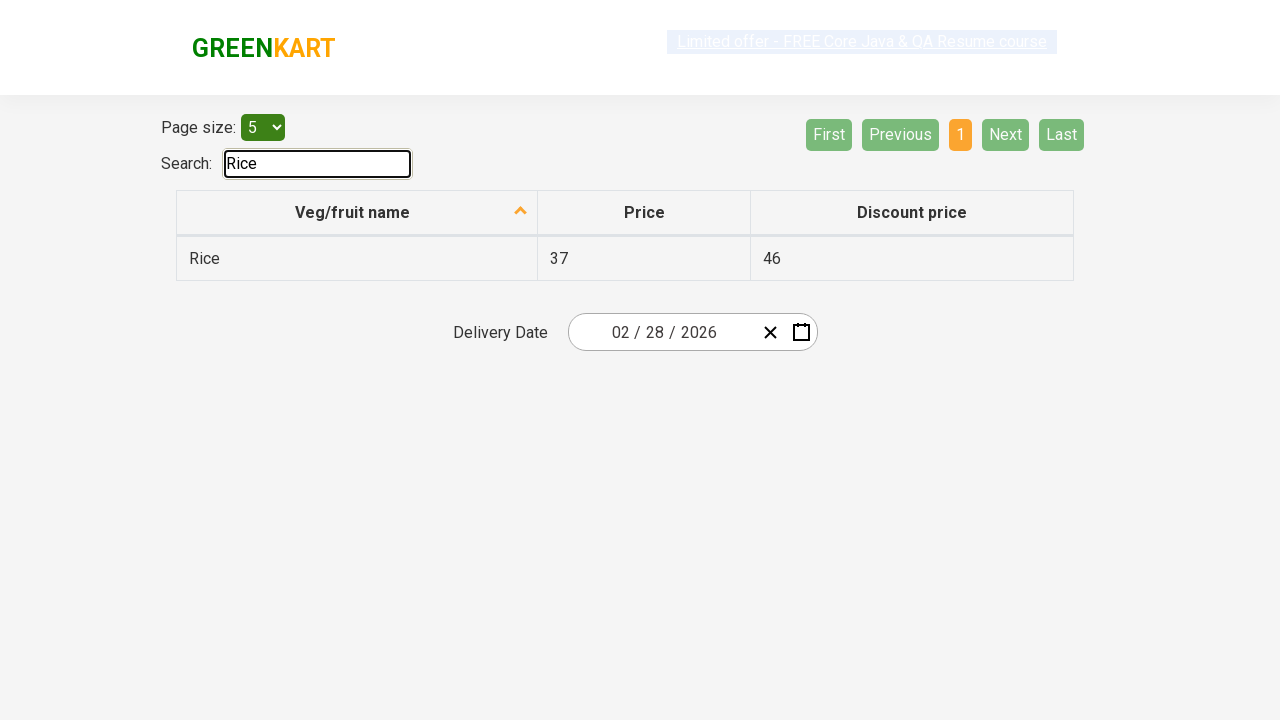

Waited for filtered table rows to be visible
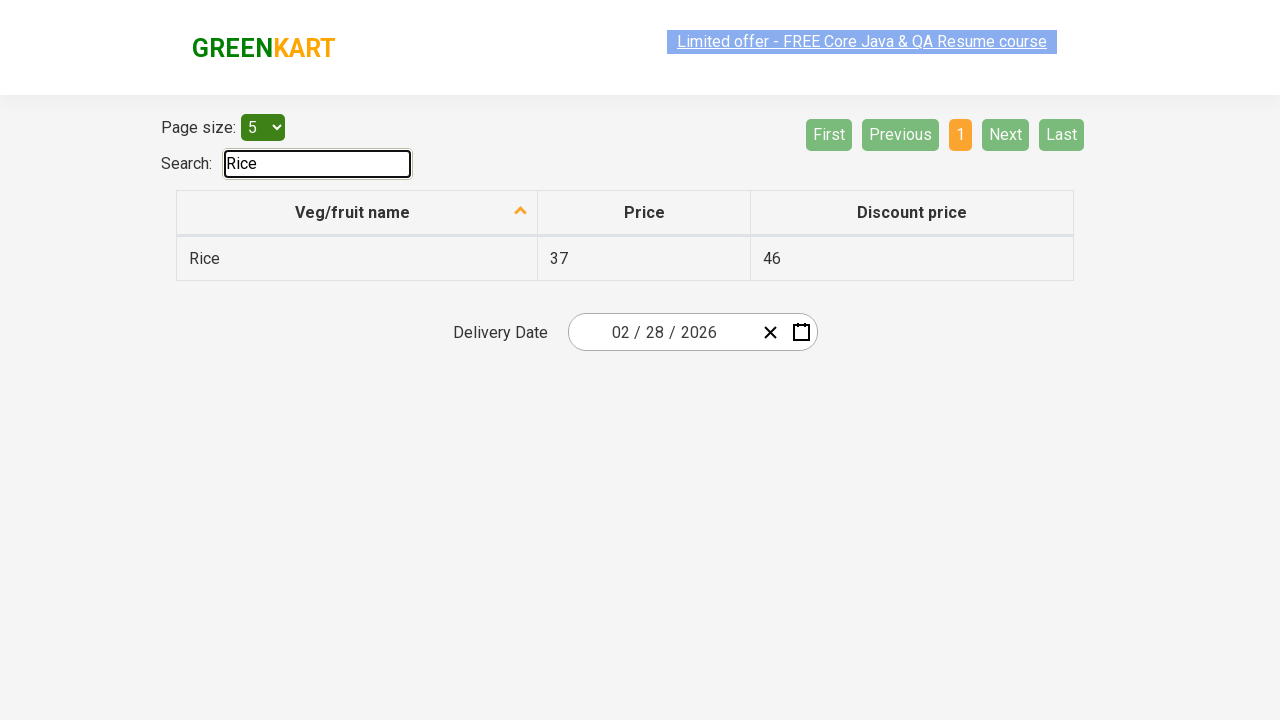

Retrieved all filtered vegetable names from table
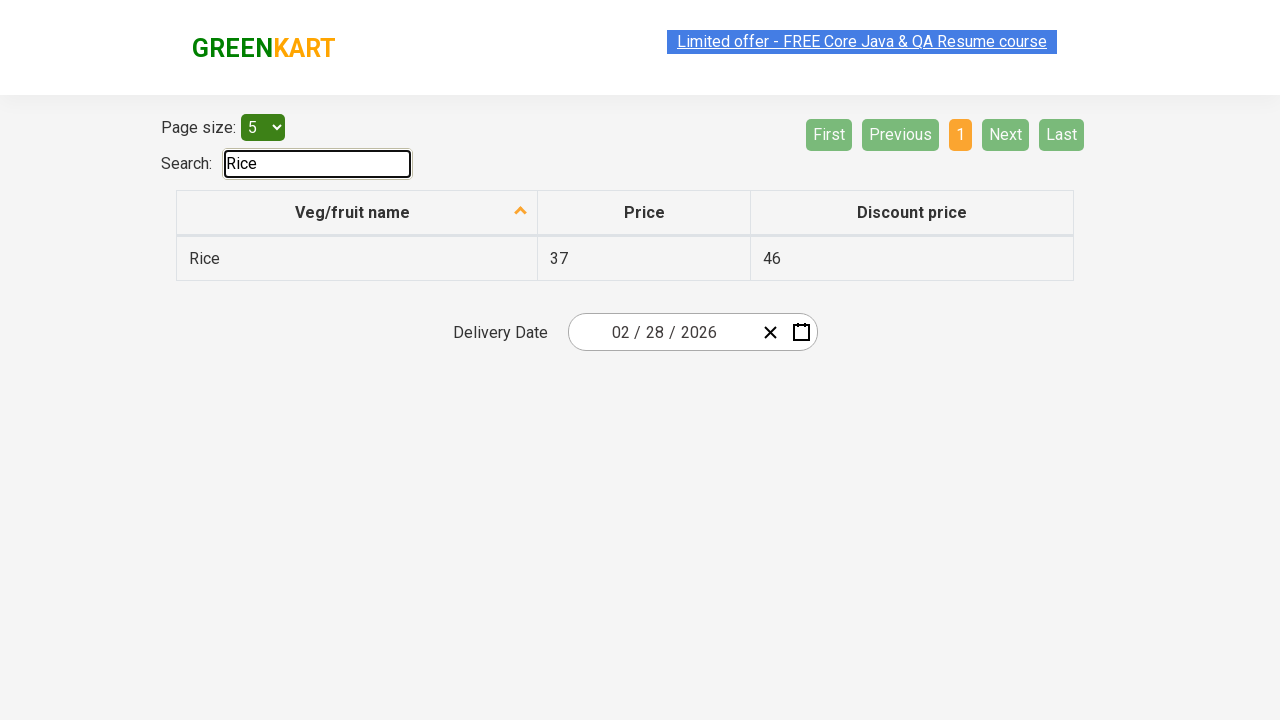

Verified filtered result contains 'Rice': Rice
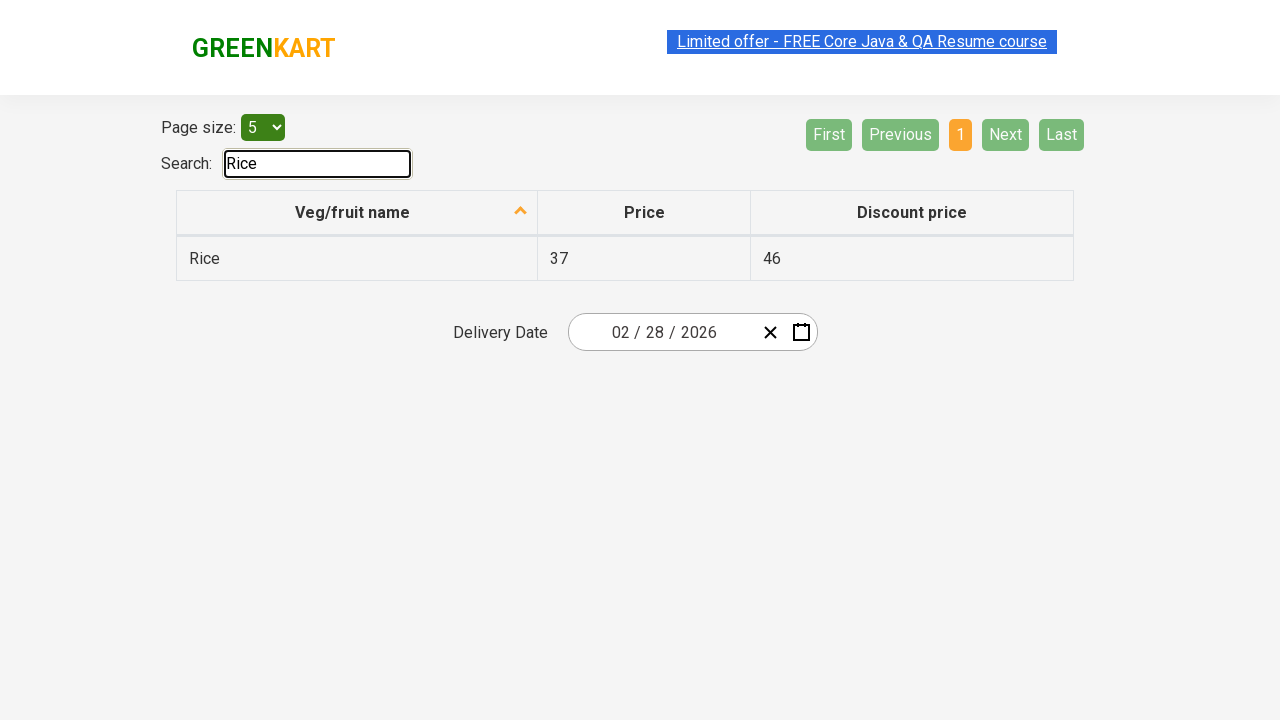

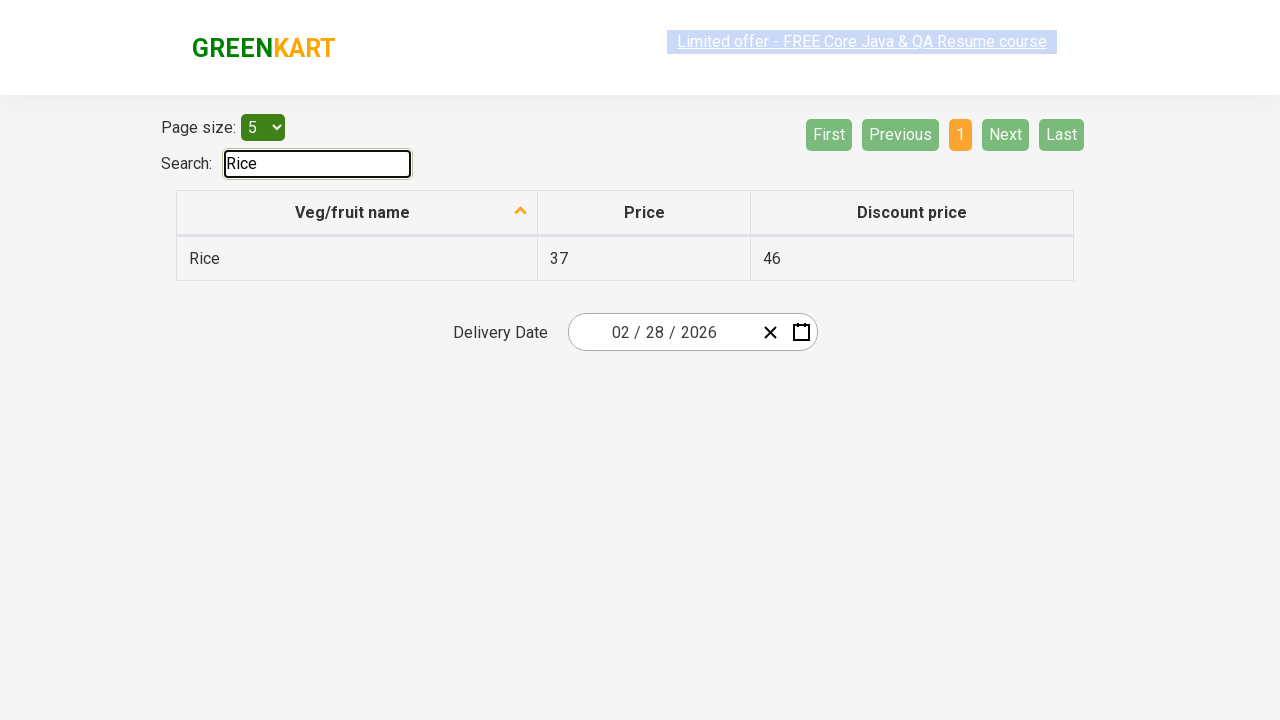